Tests dropdown functionality by selecting a country from a dependent dropdown list and verifying the available options

Starting URL: https://phppot.com/demo/jquery-dependent-dropdown-list-countries-and-states/

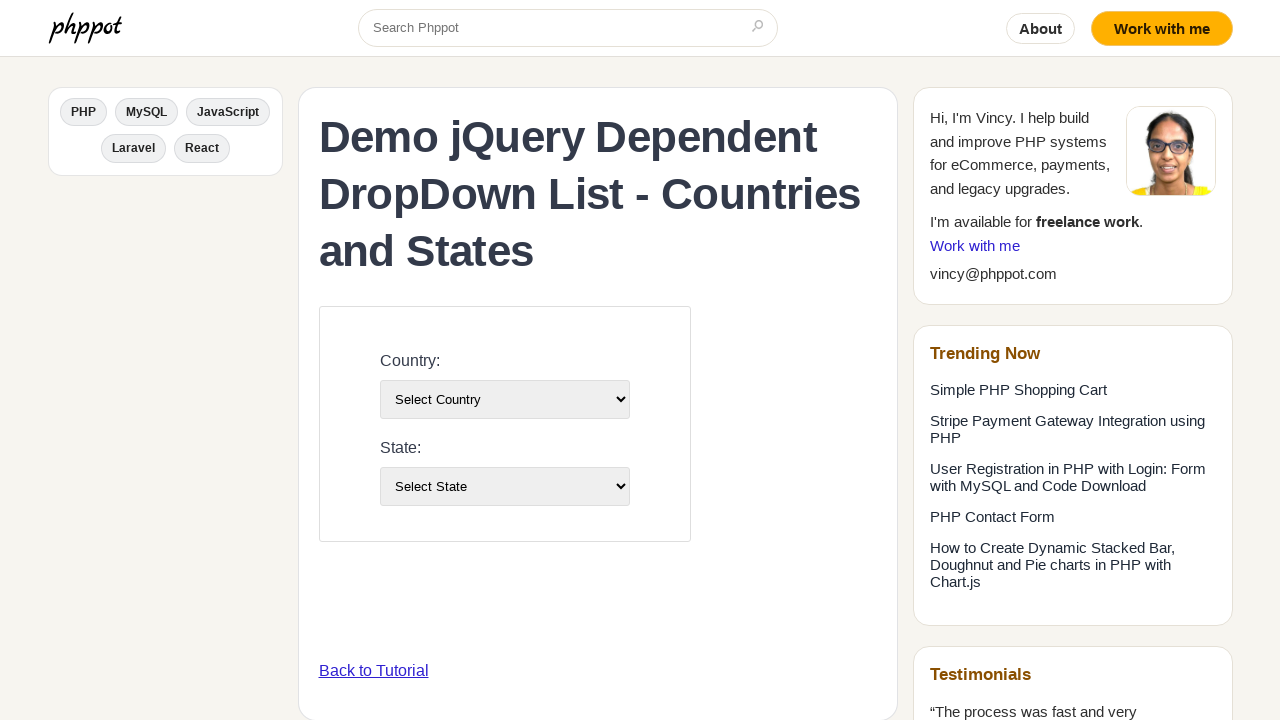

Selected Brazil (value '2') from country dropdown on select#country-list
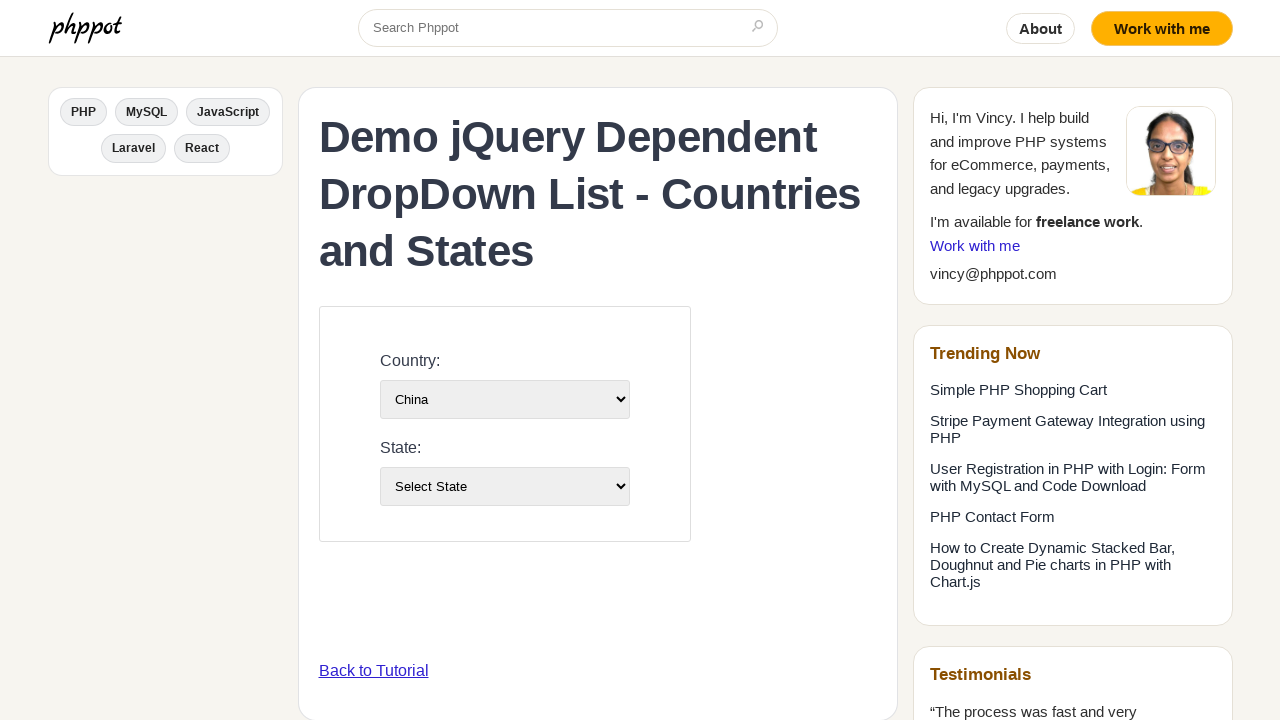

Verified country dropdown is present after selection
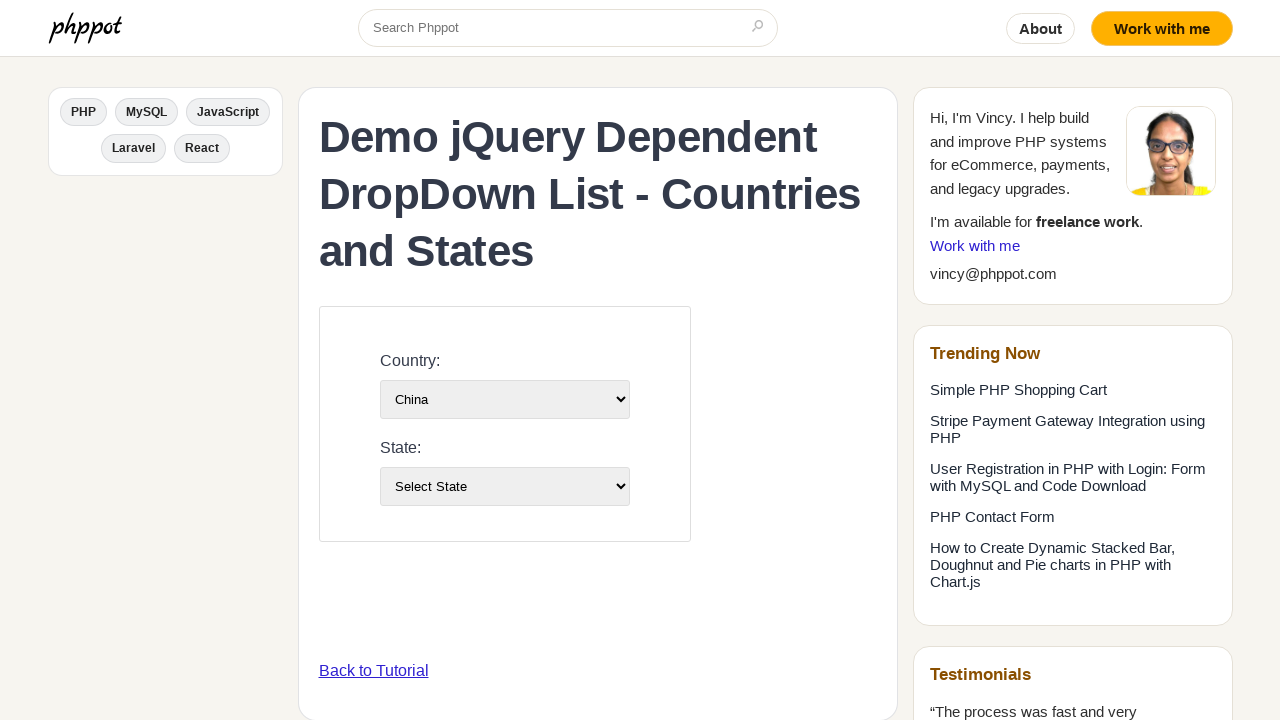

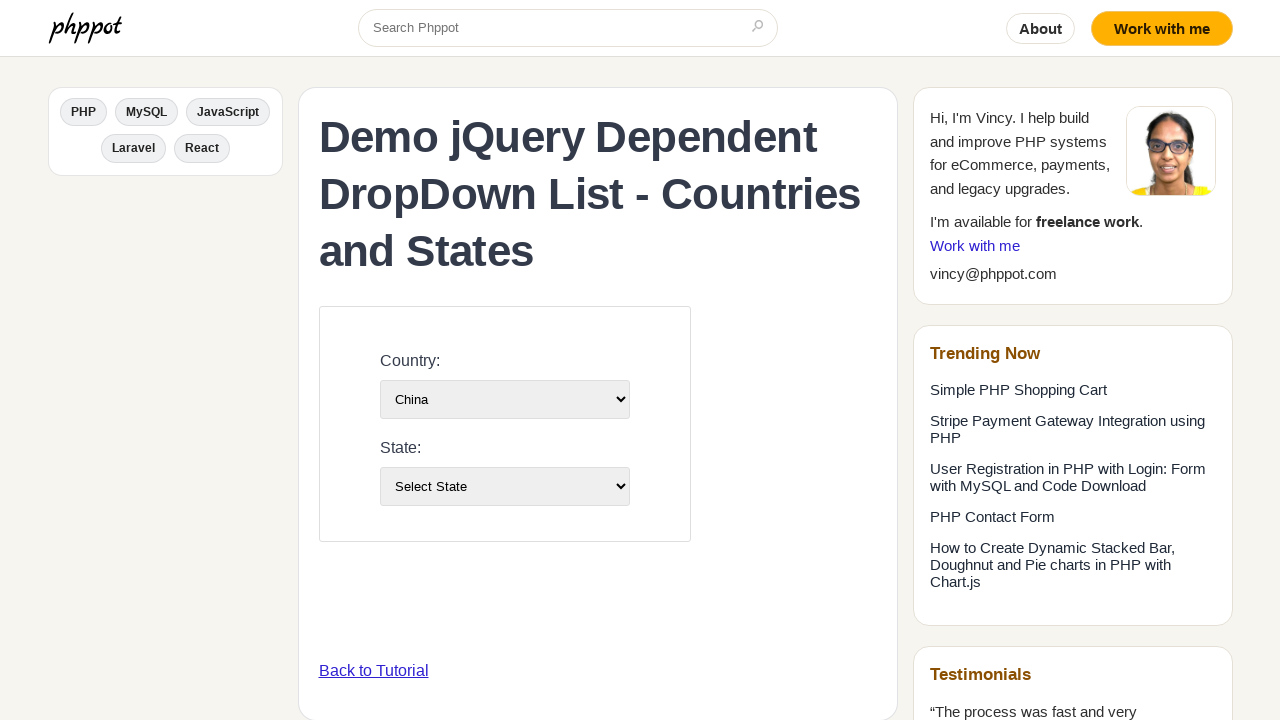